Navigates to OrangeHRM demo login page and clicks on the OrangeHRM branding/footer link to test element interaction with implicit waiting.

Starting URL: https://opensource-demo.orangehrmlive.com/web/index.php/auth/login

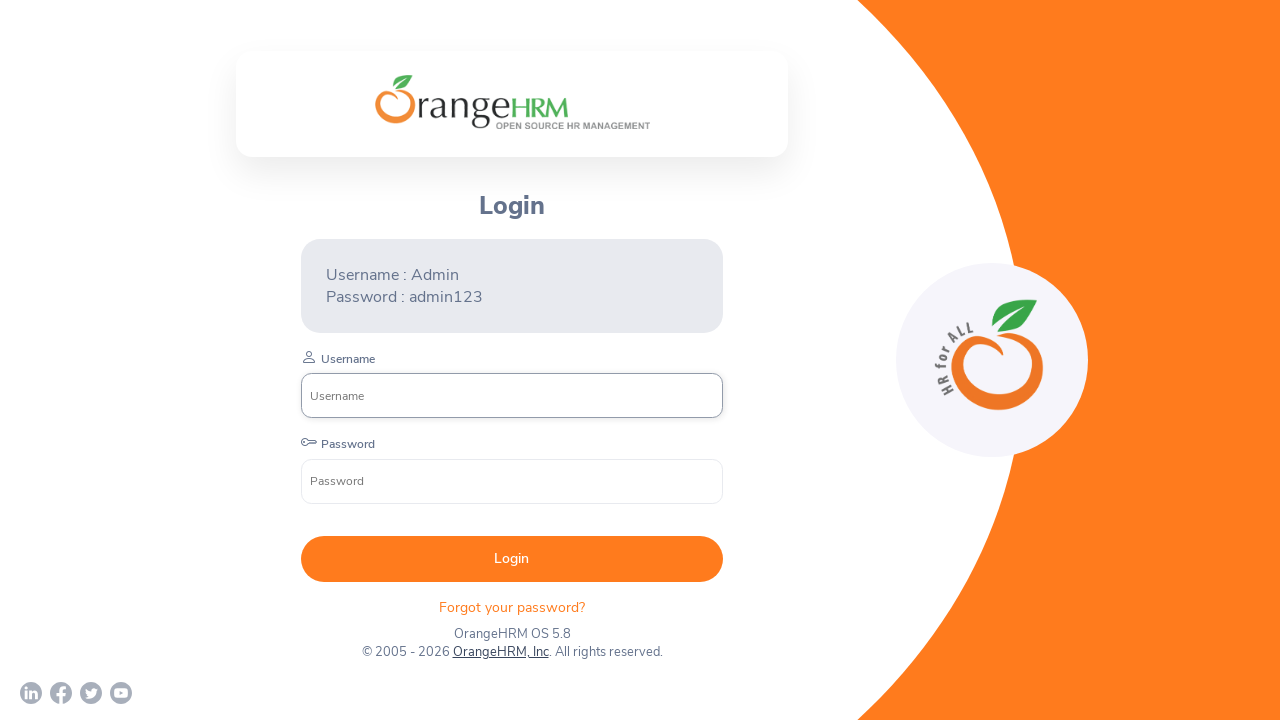

Set default timeout to 5000ms for all operations
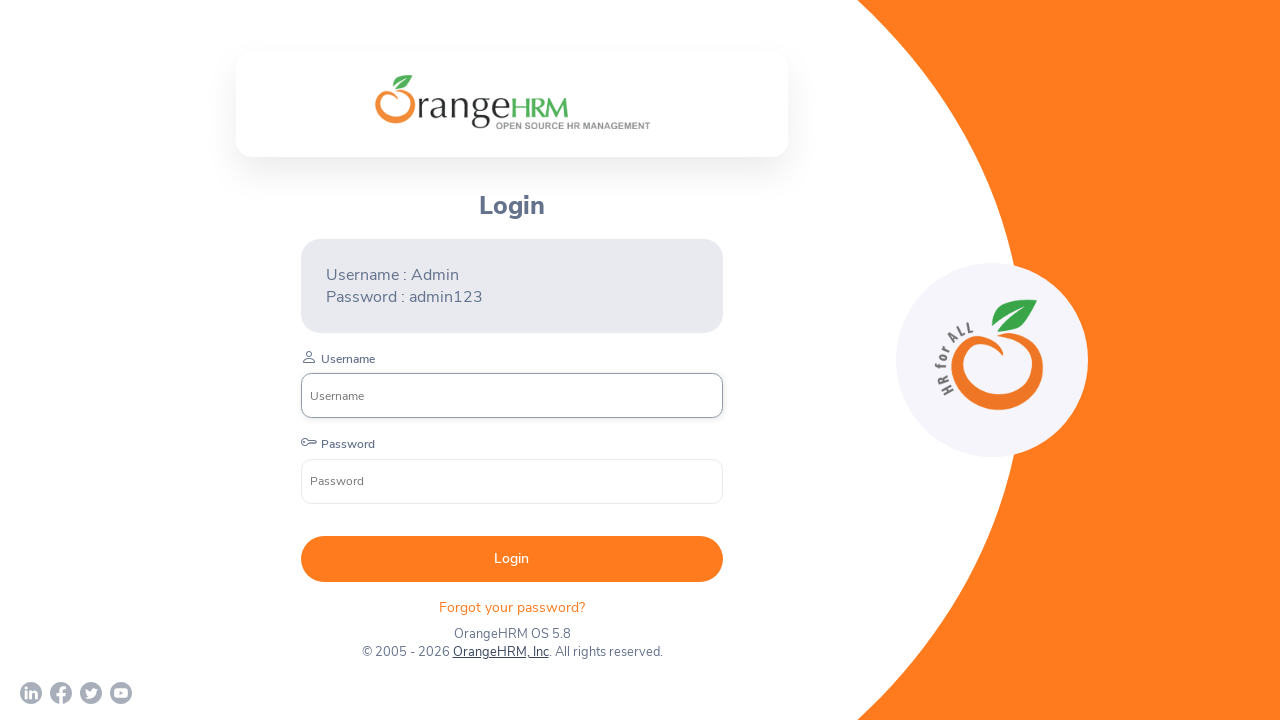

Clicked on OrangeHRM, Inc branding/footer link at (500, 652) on text=OrangeHRM, Inc
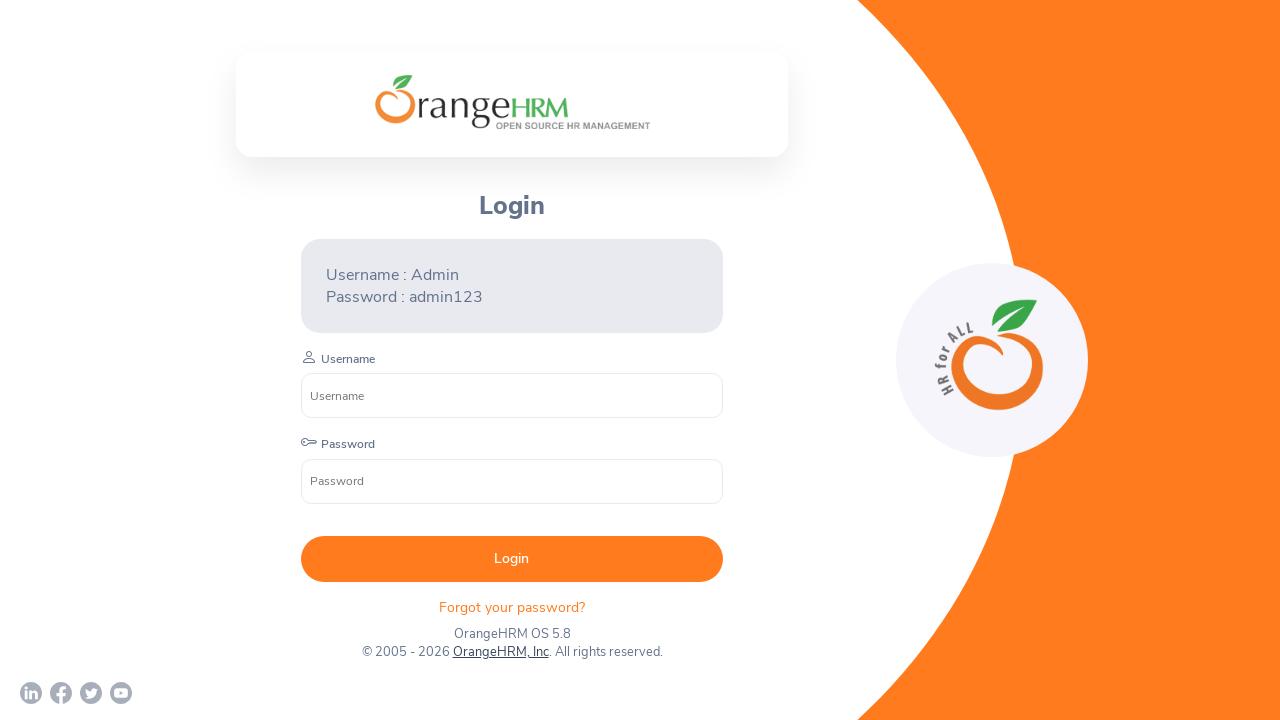

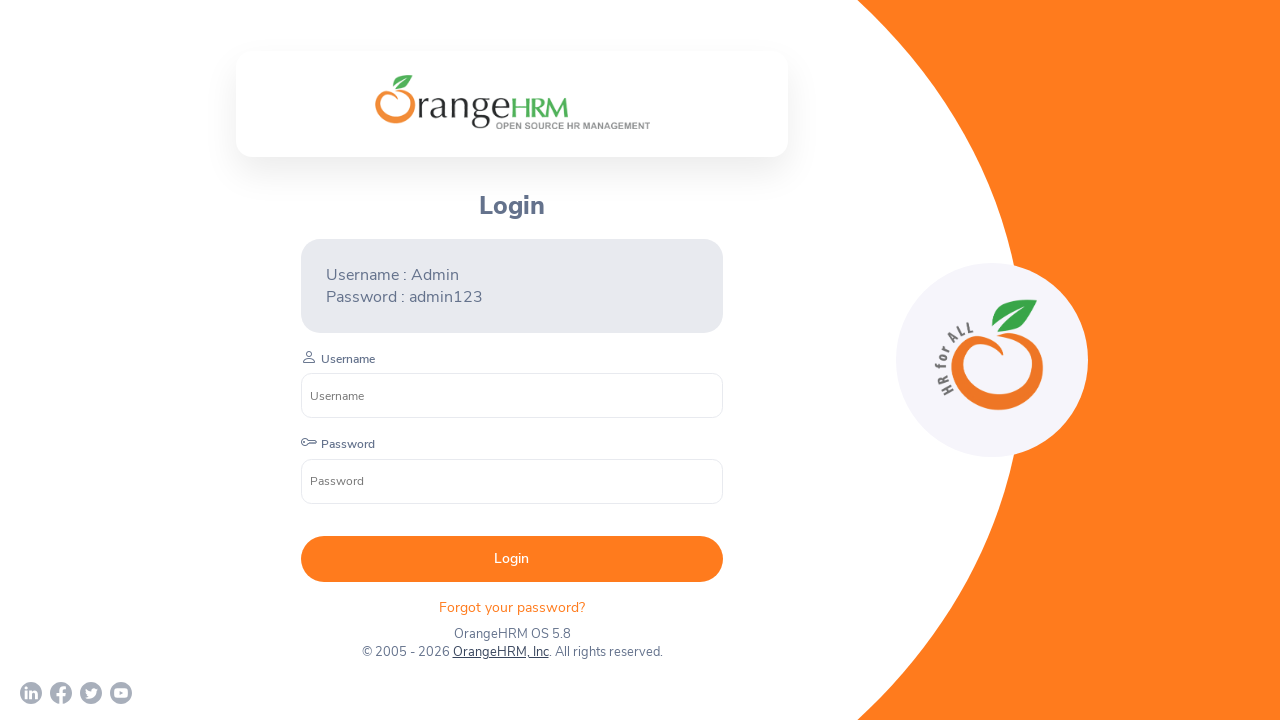